Tests autocomplete functionality by typing a partial country name and selecting a country from the dropdown suggestions

Starting URL: https://rahulshettyacademy.com/AutomationPractice/

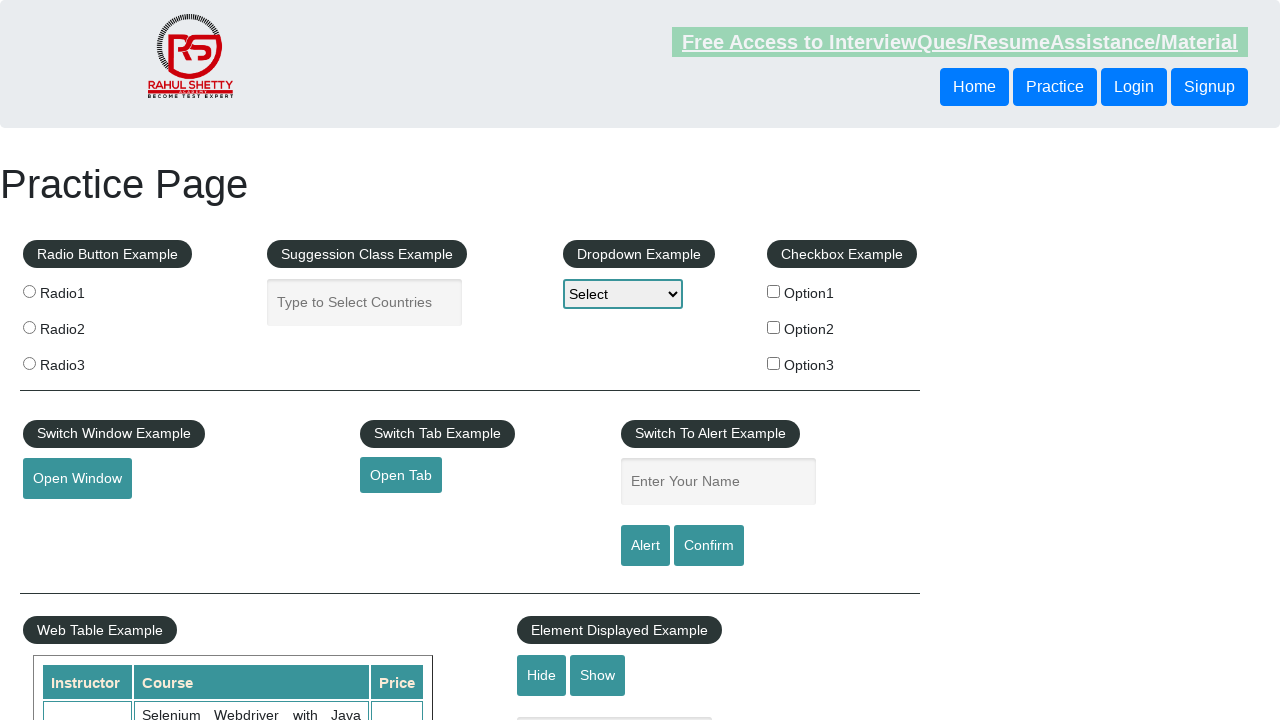

Typed 'unit' into autocomplete input field on .ui-autocomplete-input
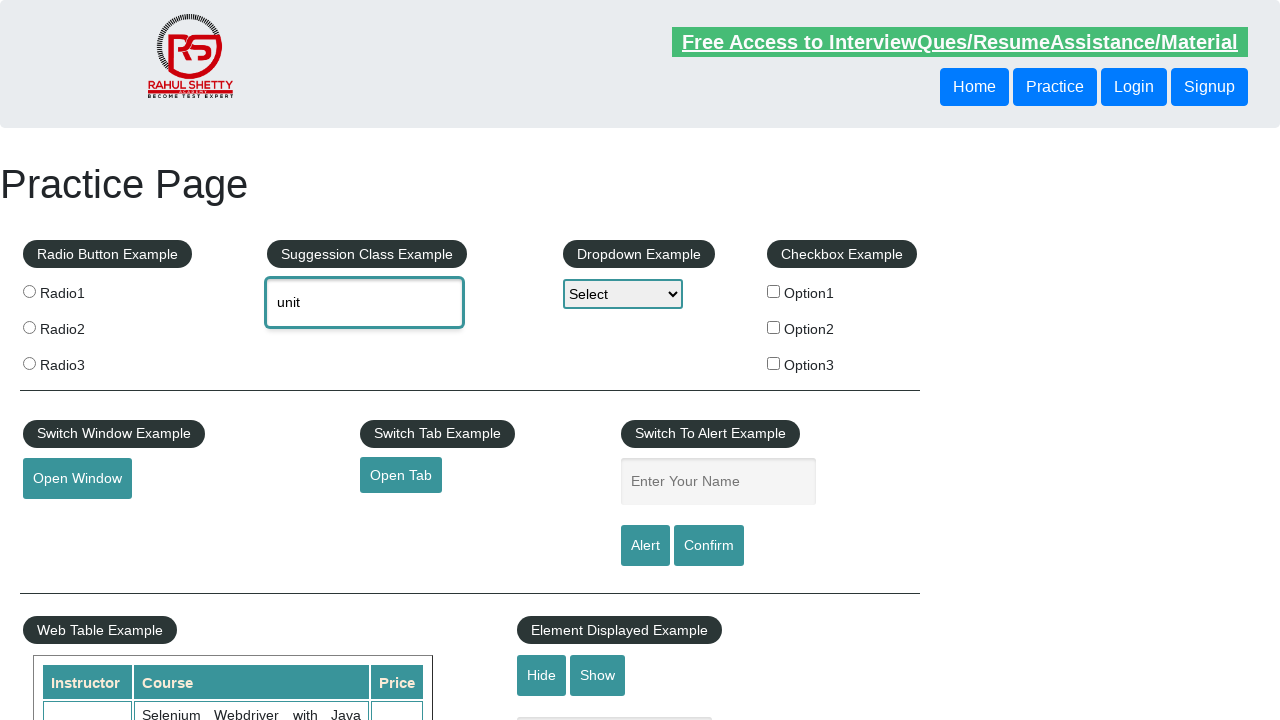

Autocomplete suggestions loaded with 'United States (USA)' option visible
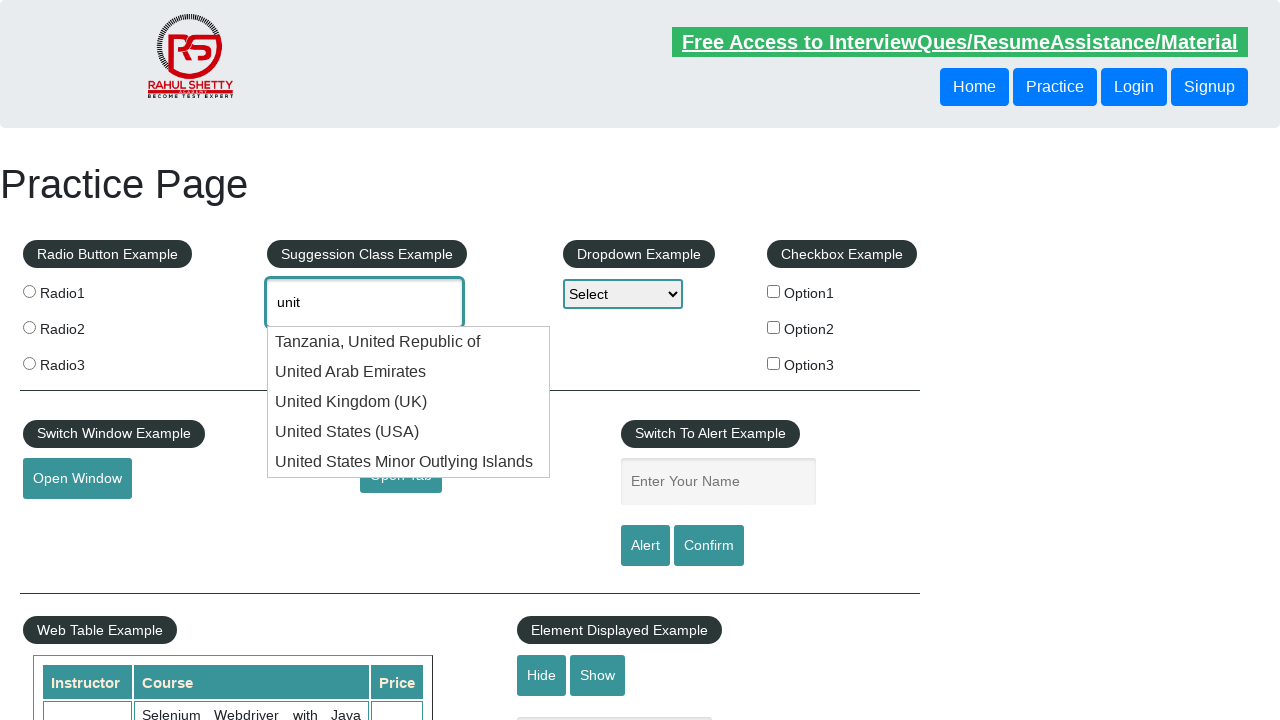

Selected 'United States (USA)' from autocomplete dropdown at (409, 432) on xpath=//div[text()='United States (USA)']
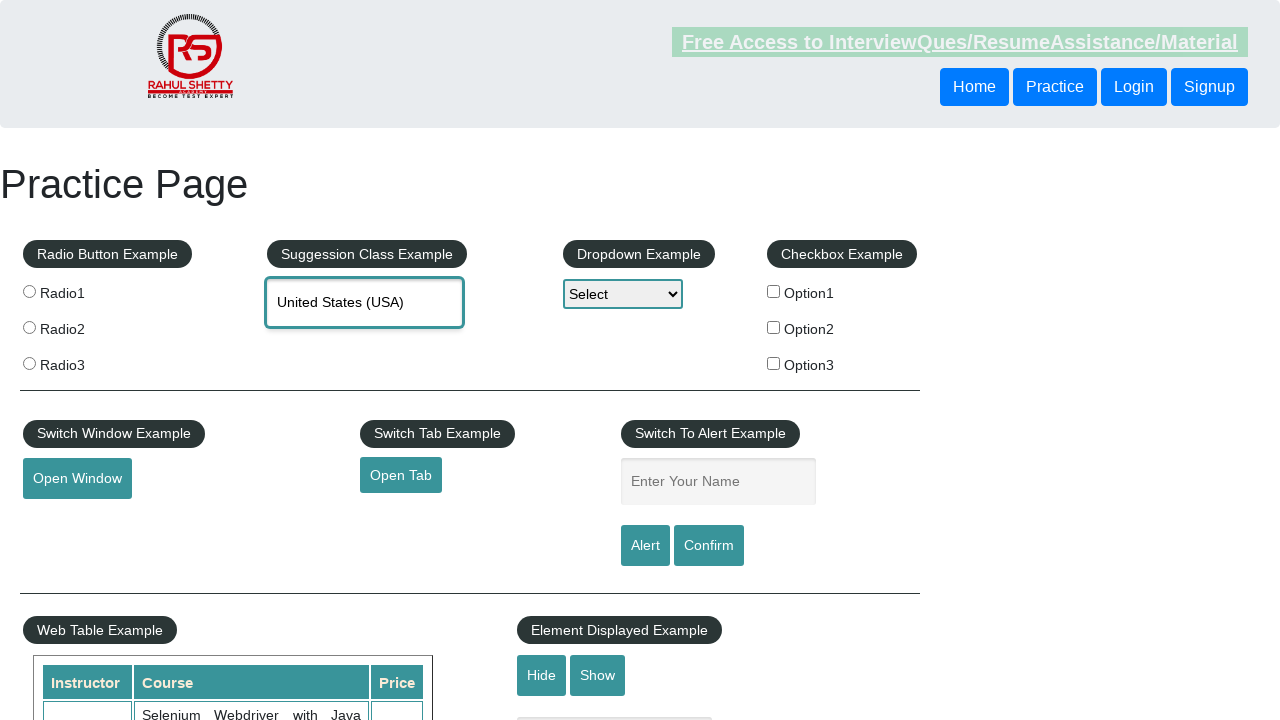

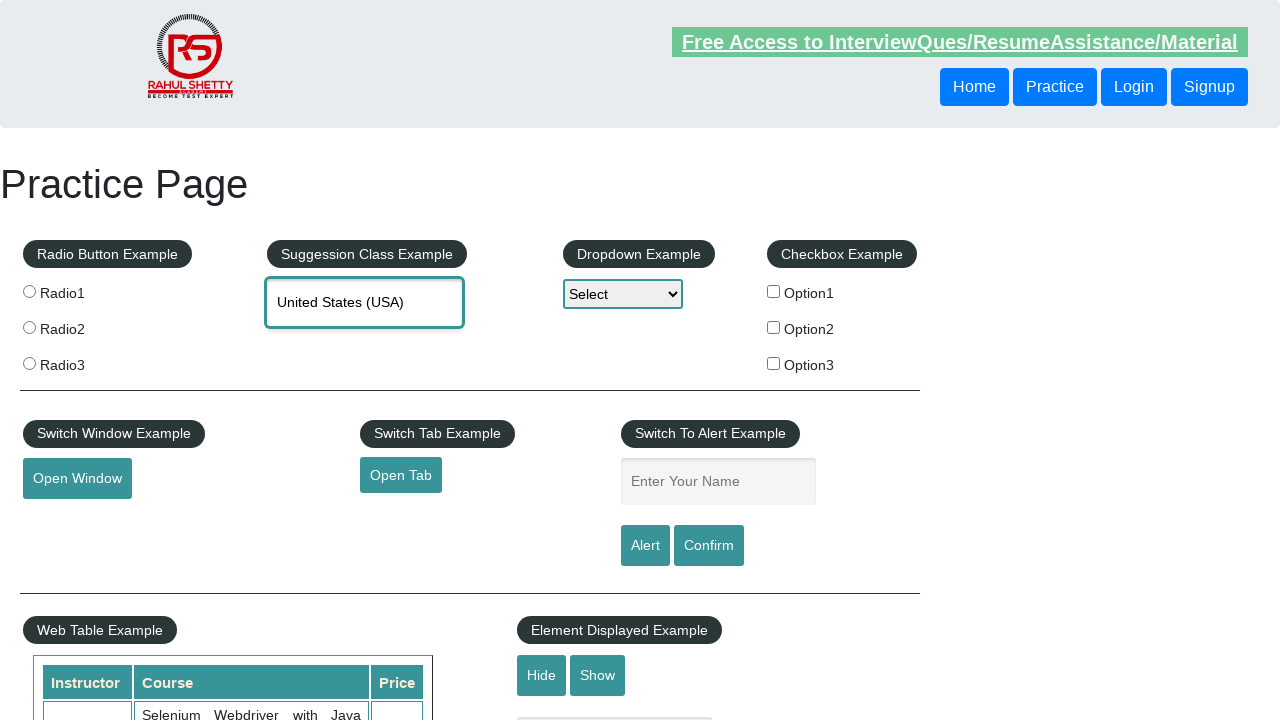